Tests that an item is removed if an empty string is entered when editing

Starting URL: https://demo.playwright.dev/todomvc

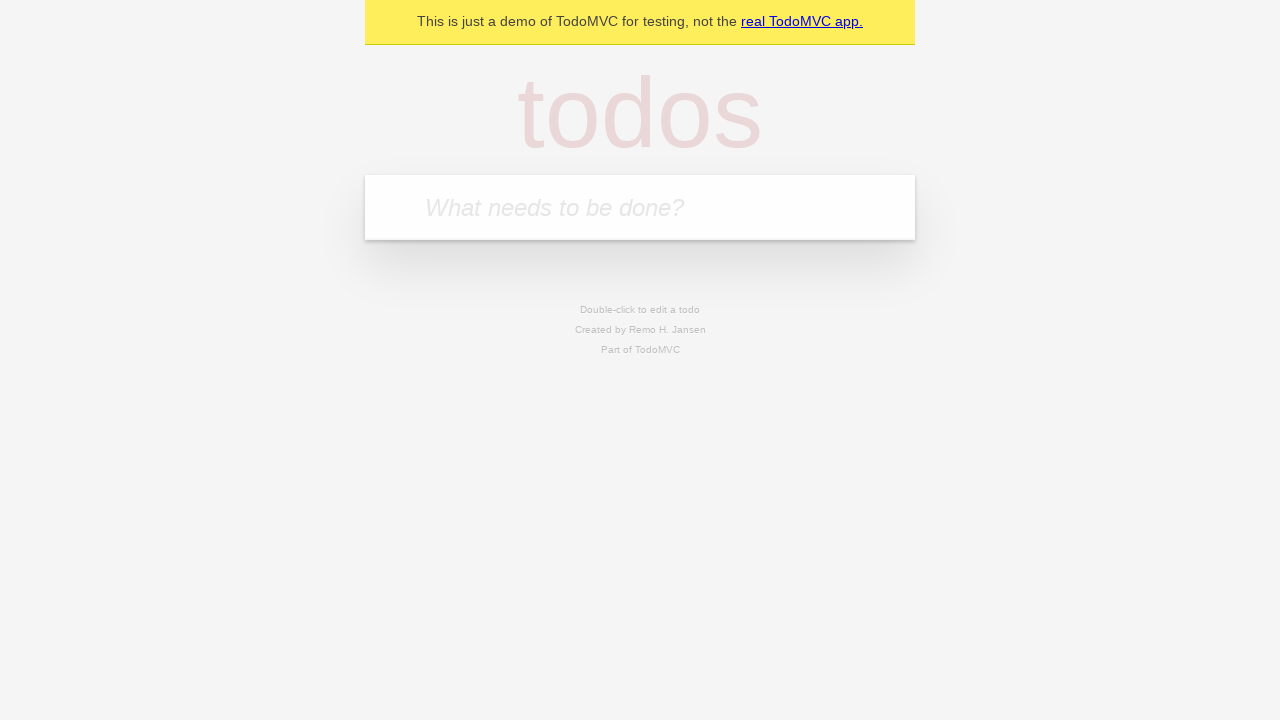

Filled new todo field with 'buy some cheese' on .new-todo
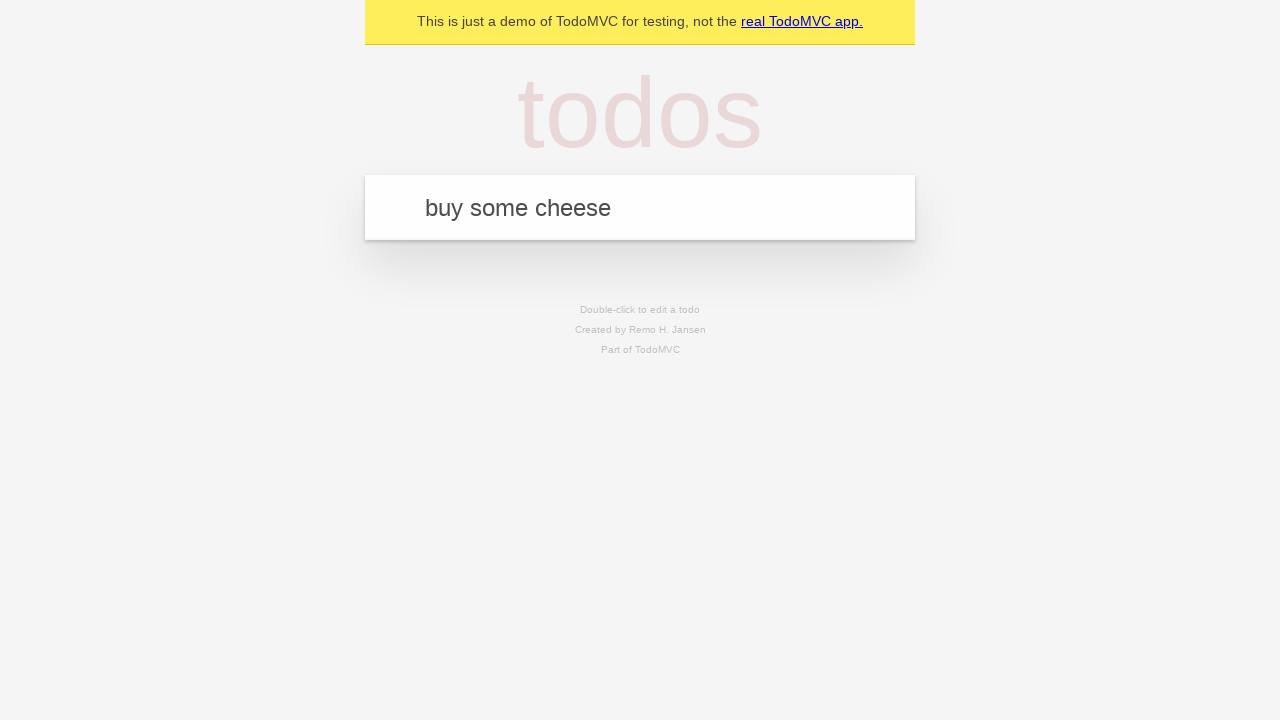

Pressed Enter to add first todo item on .new-todo
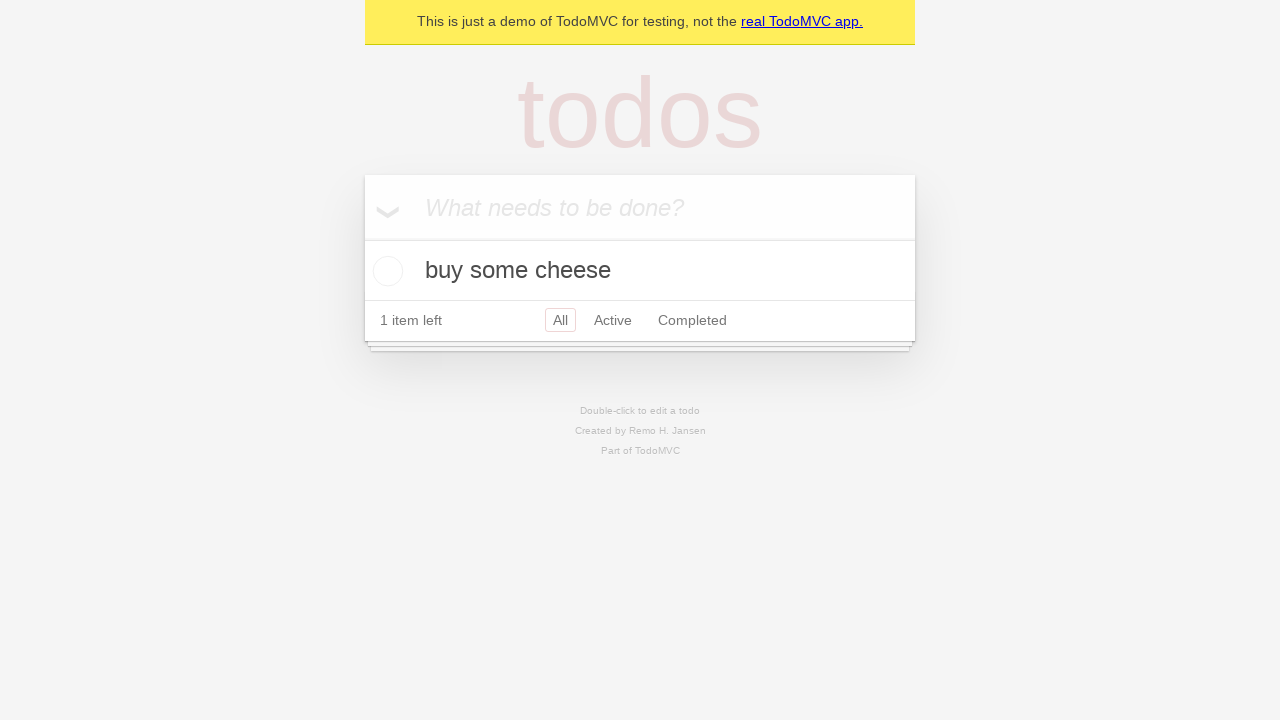

Filled new todo field with 'feed the cat' on .new-todo
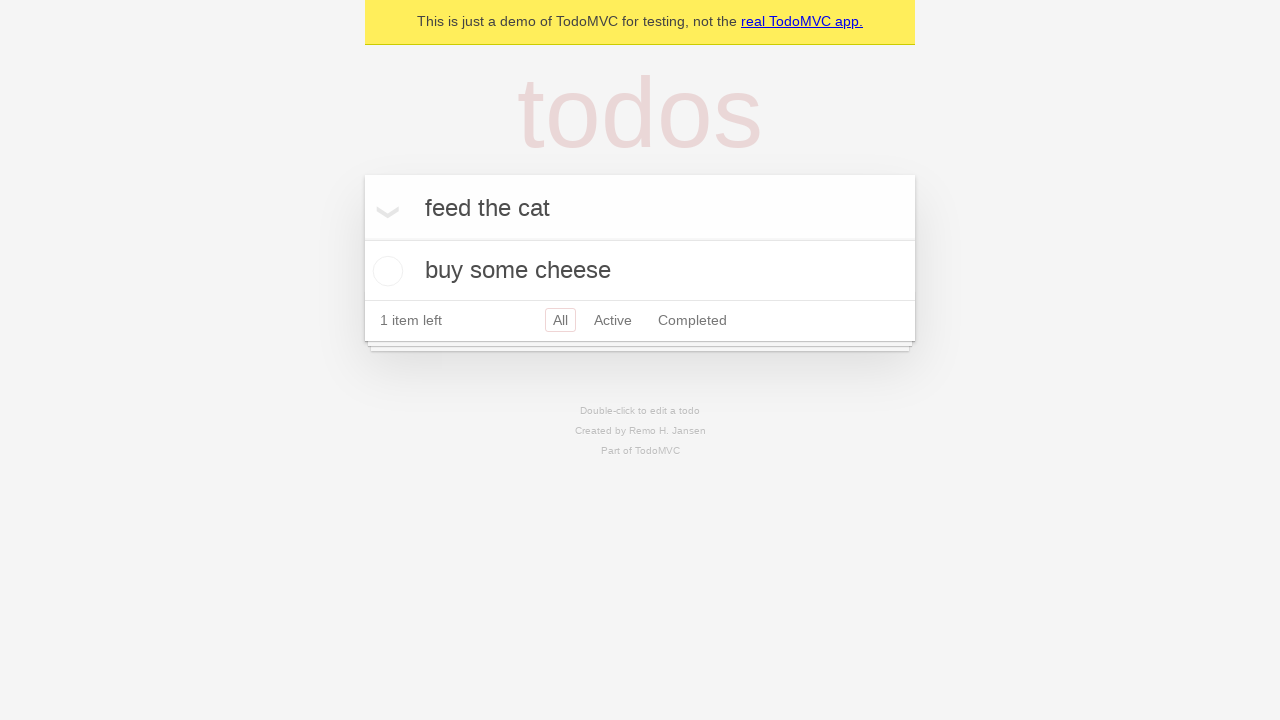

Pressed Enter to add second todo item on .new-todo
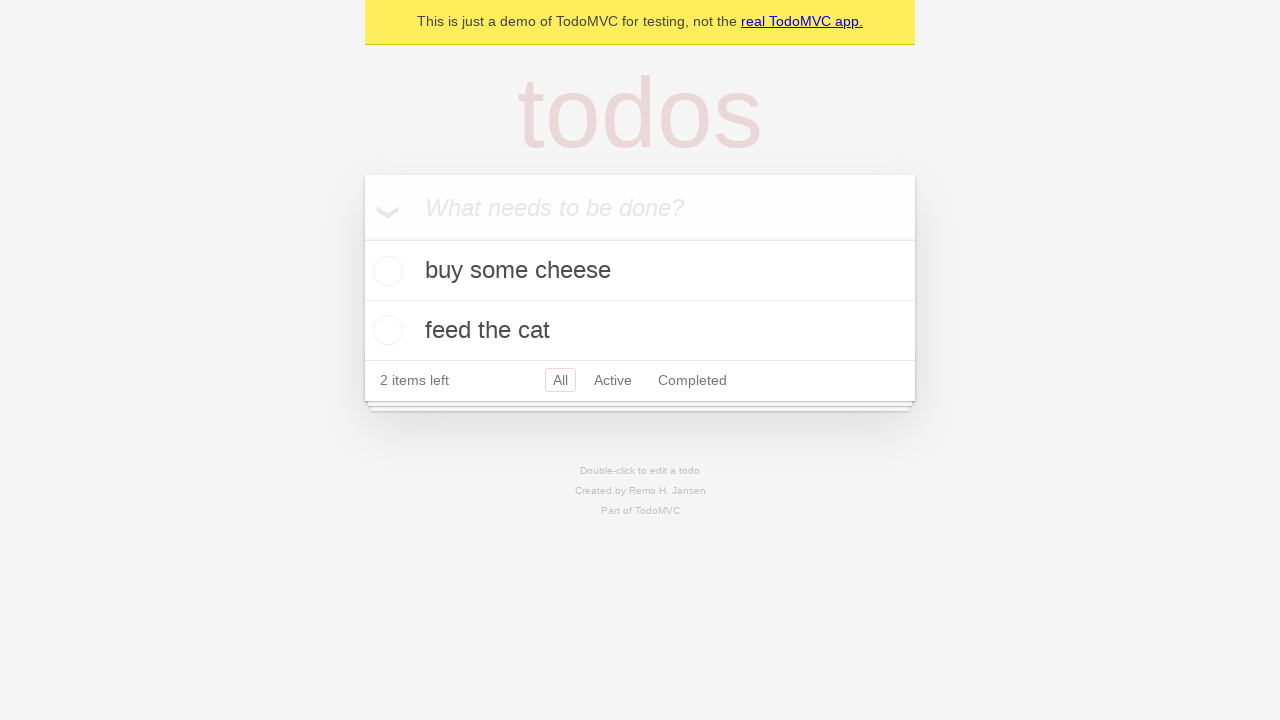

Filled new todo field with 'book a doctors appointment' on .new-todo
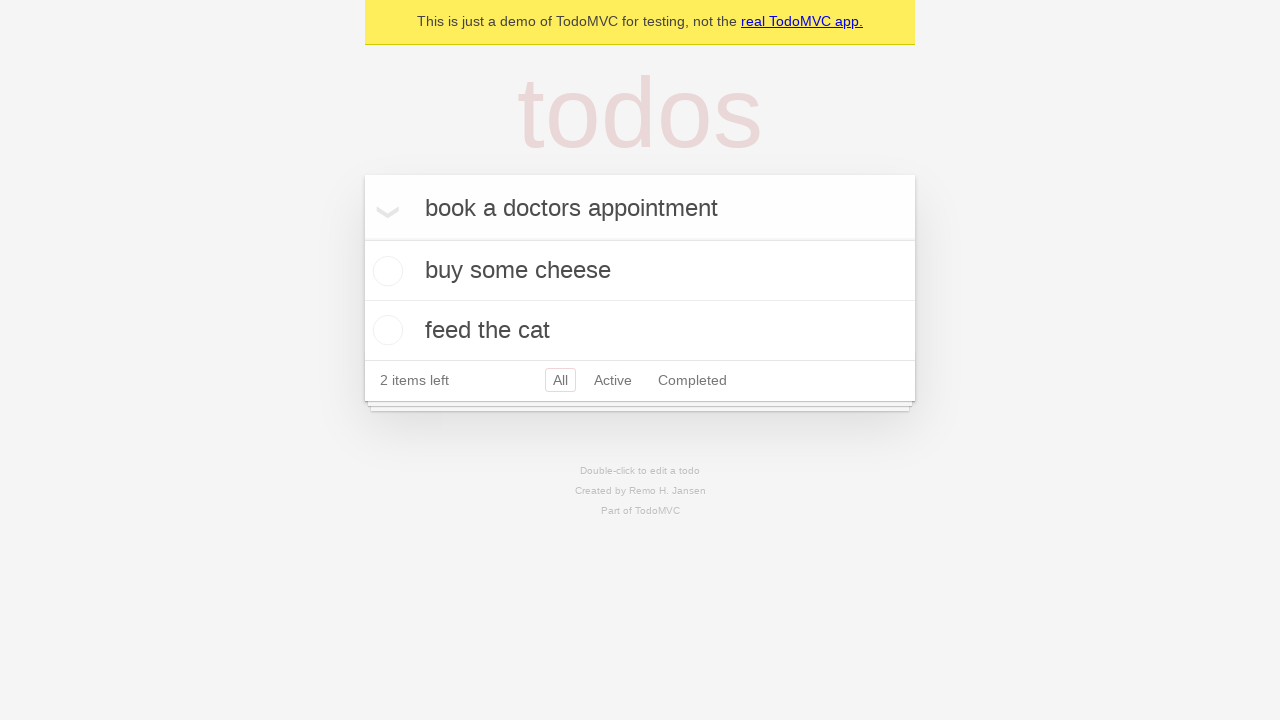

Pressed Enter to add third todo item on .new-todo
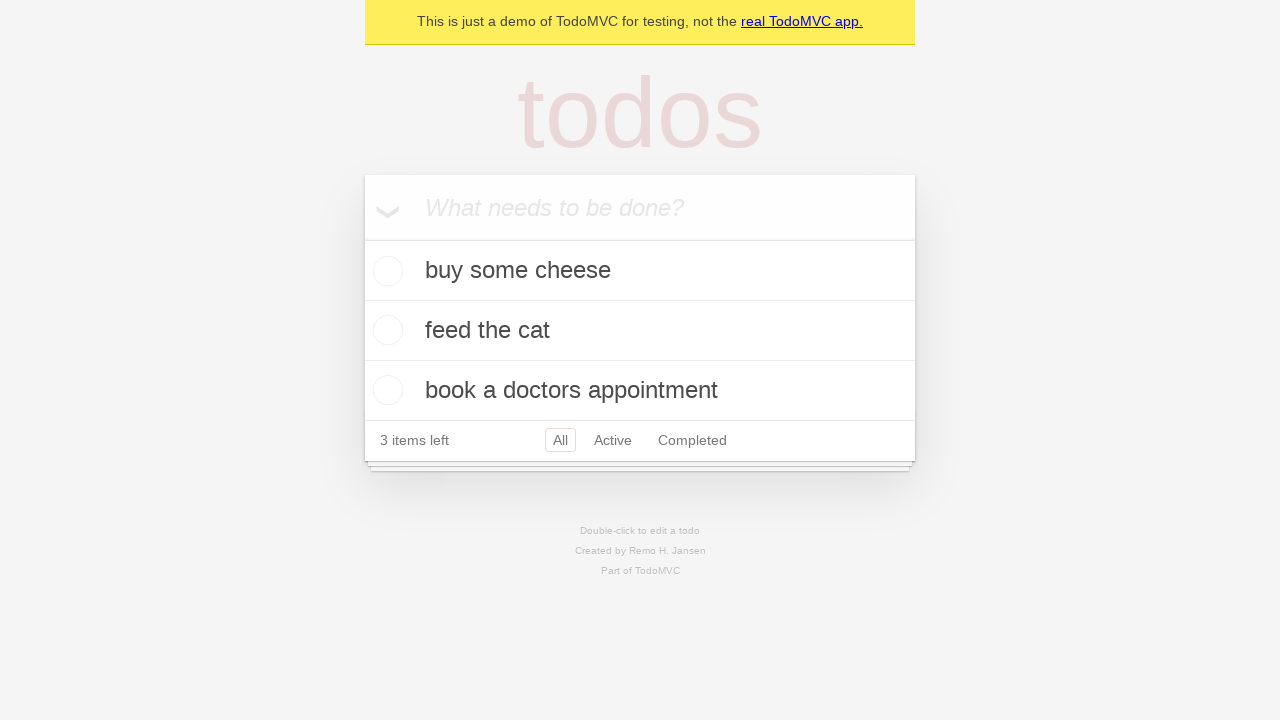

Waited for all three todo items to appear
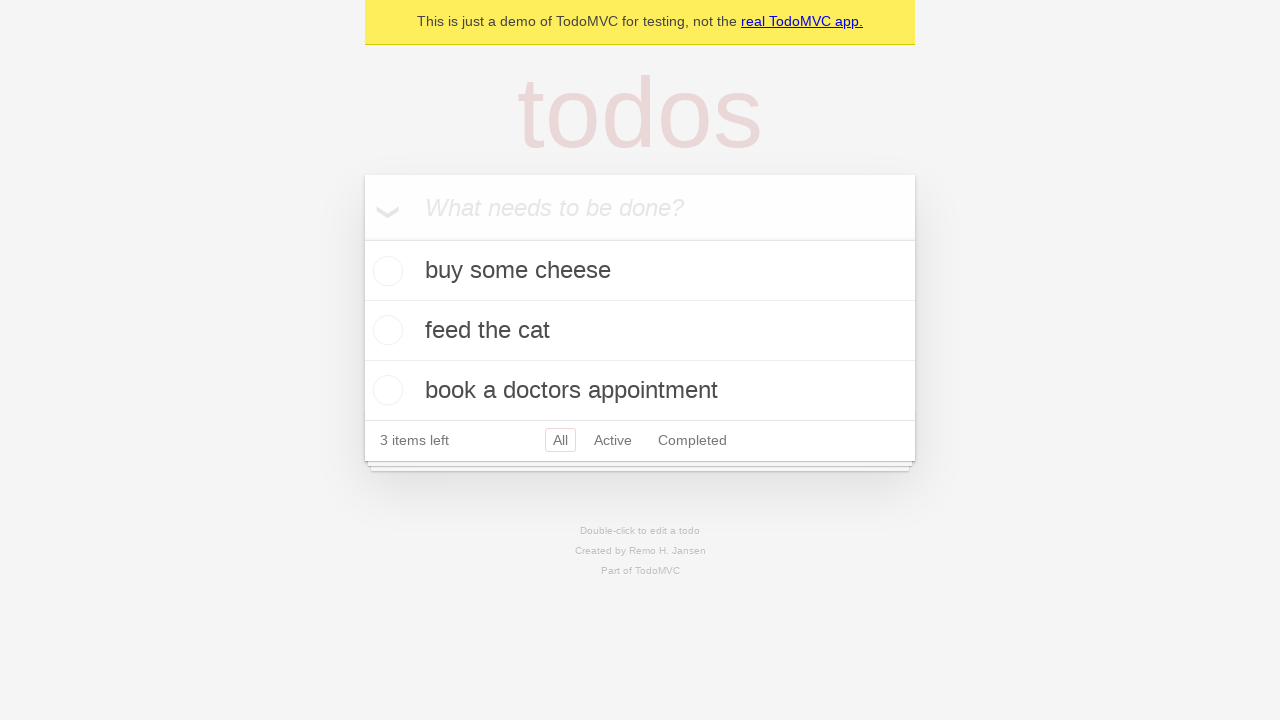

Double-clicked second todo item to enter edit mode at (640, 331) on .todo-list li >> nth=1
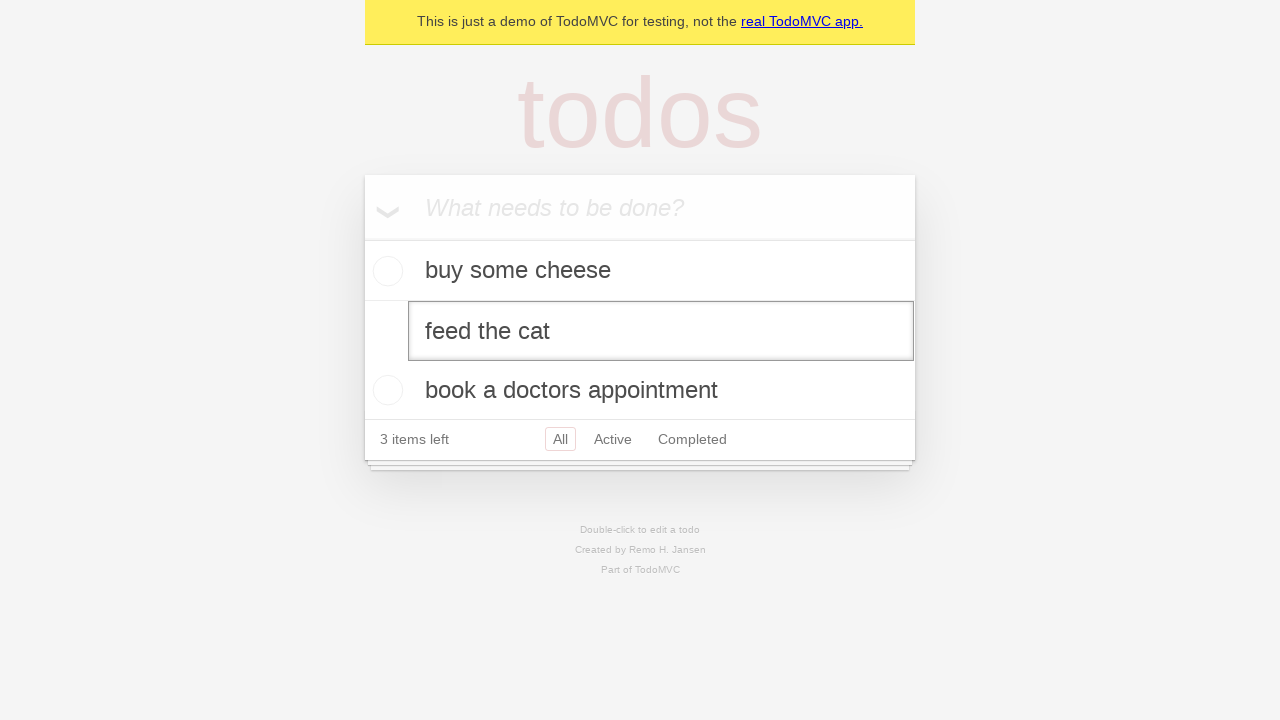

Cleared the text in the edit field on .todo-list li >> nth=1 >> .edit
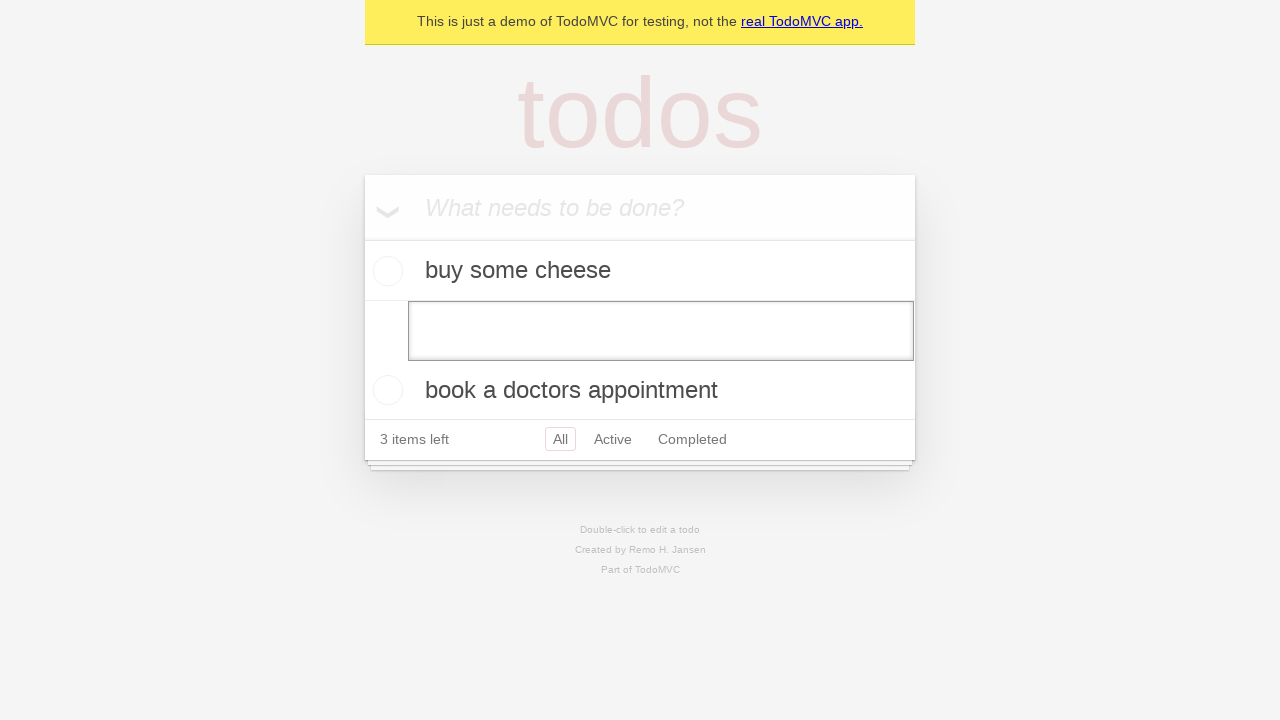

Pressed Enter with empty text to remove the todo item on .todo-list li >> nth=1 >> .edit
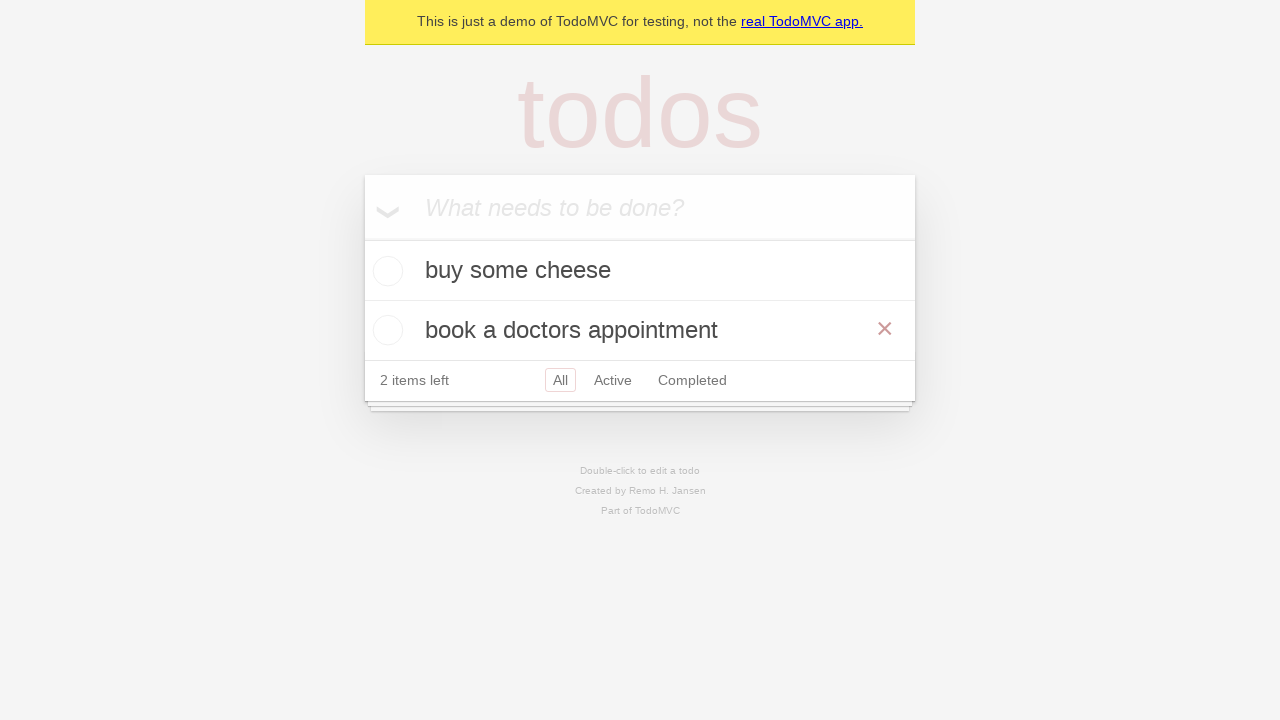

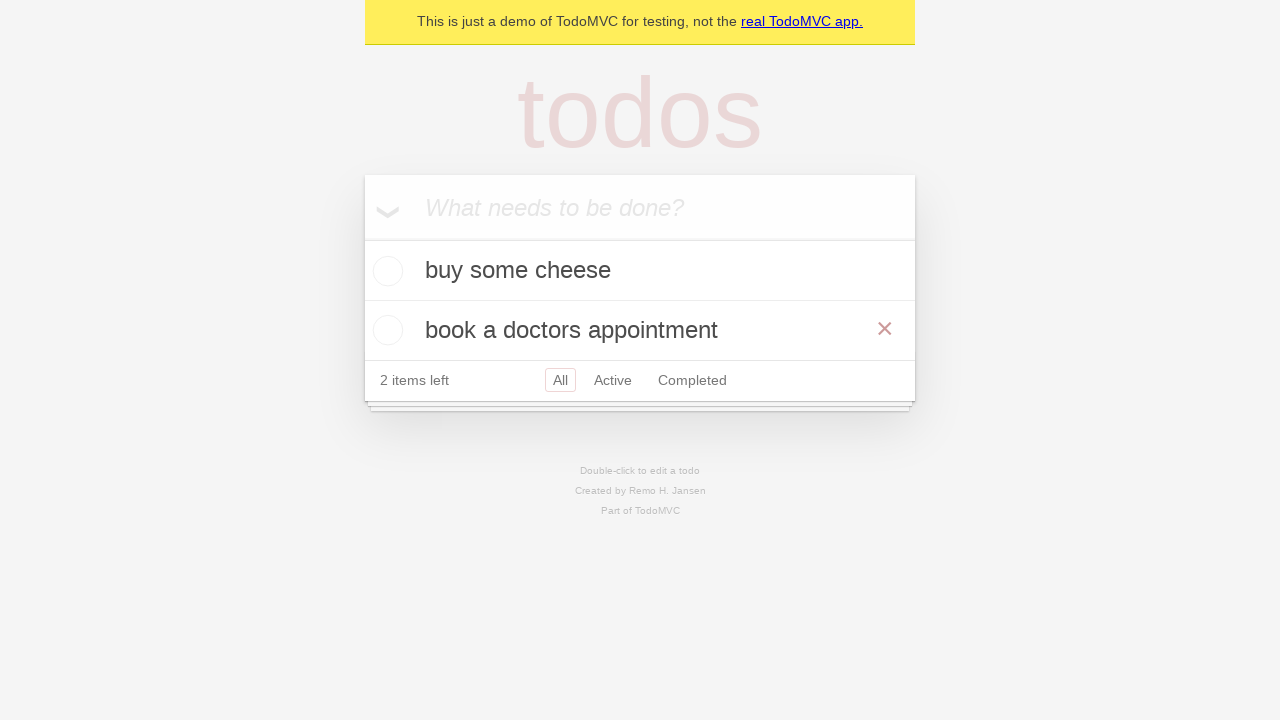